Tests pagination functionality by clicking on different page numbers and verifying they become active

Starting URL: https://www.jqueryscript.net/demo/CRUD-Data-Grid-Plugin-jQuery-Quickgrid/

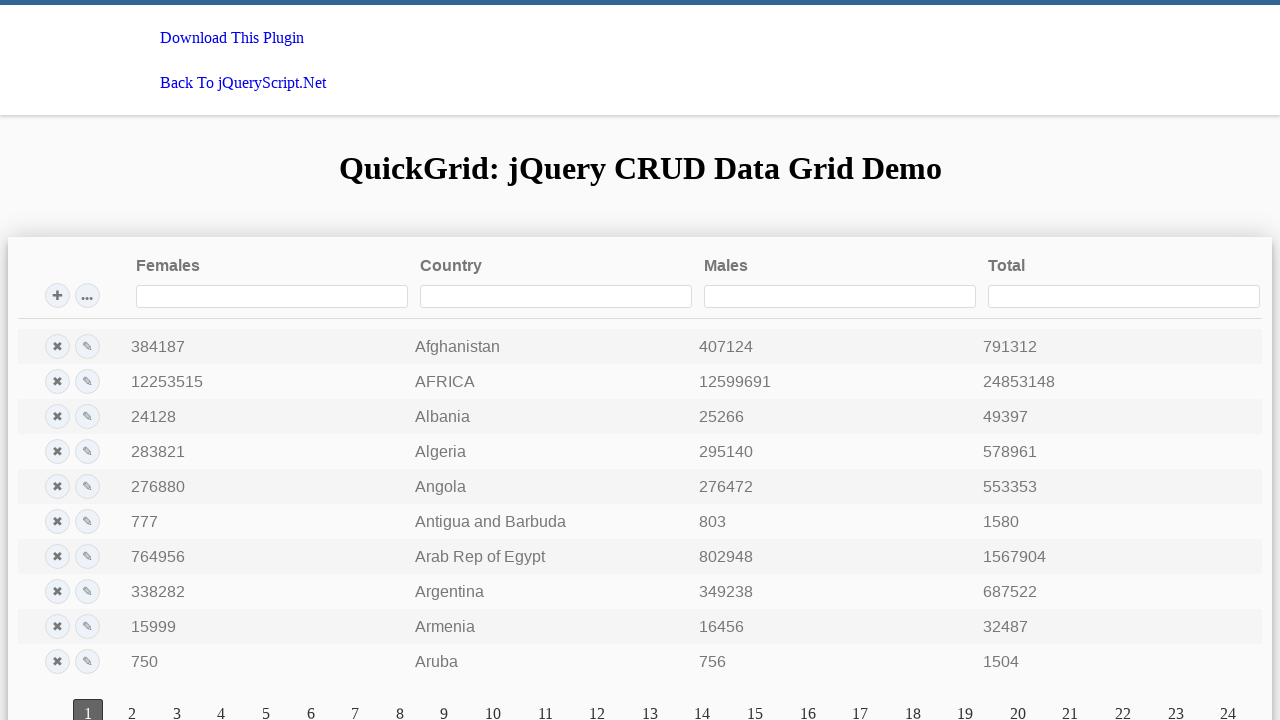

Clicked on pagination page 5 at (266, 706) on xpath=//a[@class='qgrd-pagination-page-link' and text()='5']
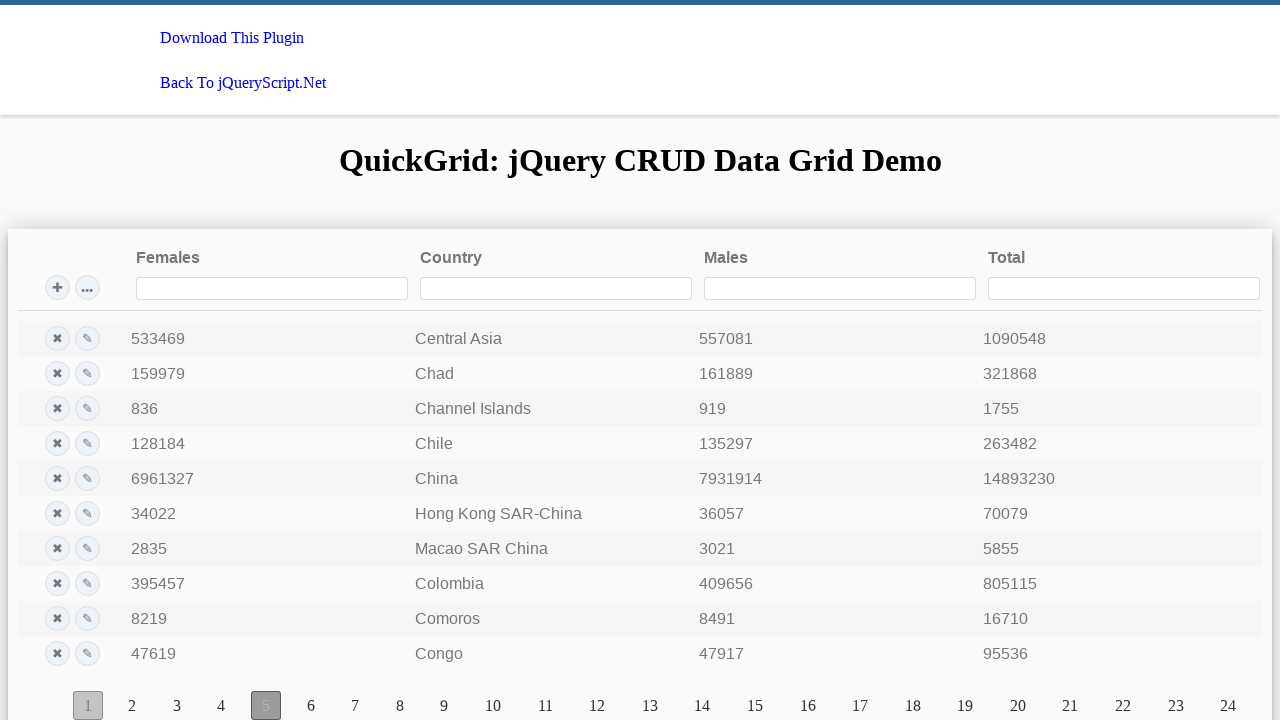

Verified page 5 is now active
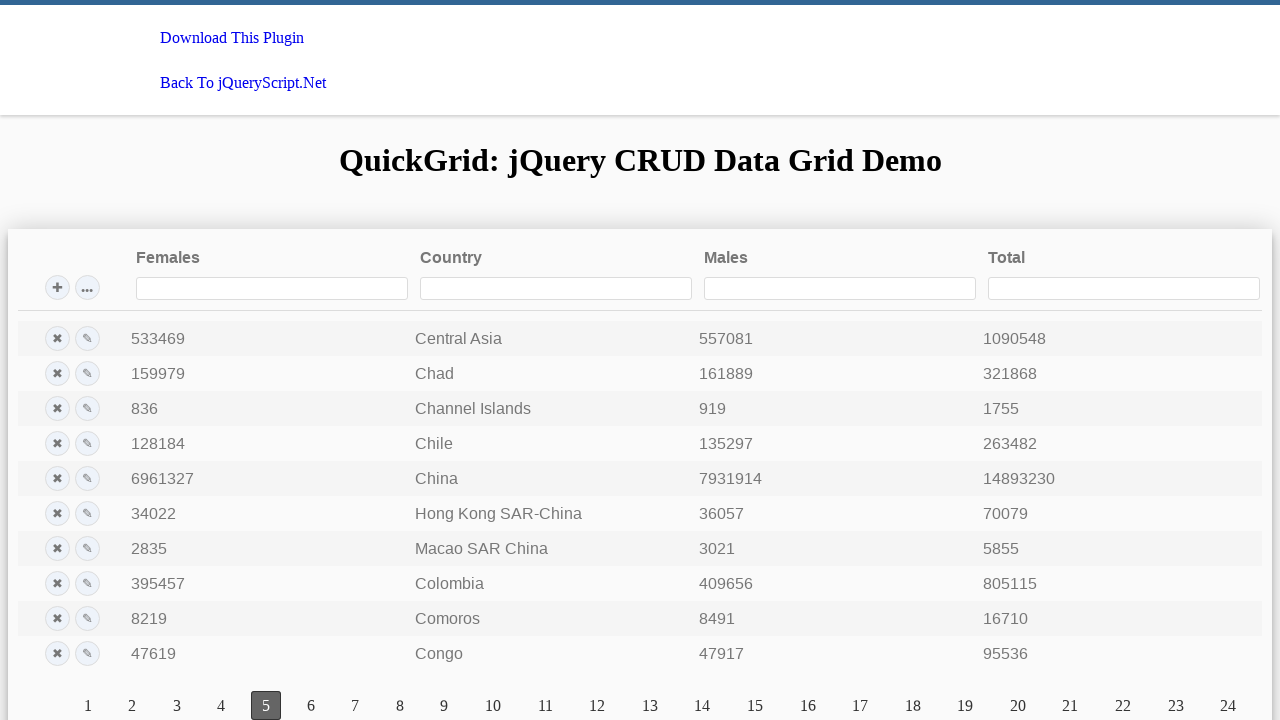

Clicked on pagination page 10 at (493, 706) on xpath=//a[@class='qgrd-pagination-page-link' and text()='10']
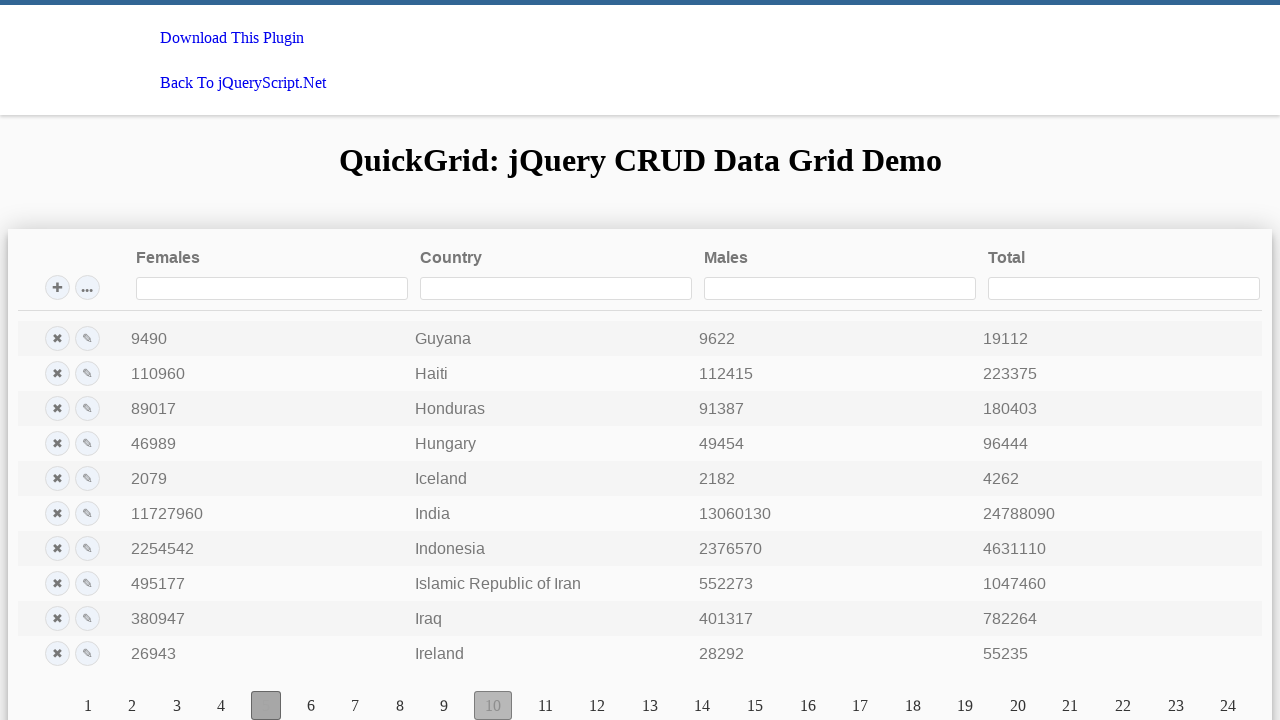

Verified page 10 is now active
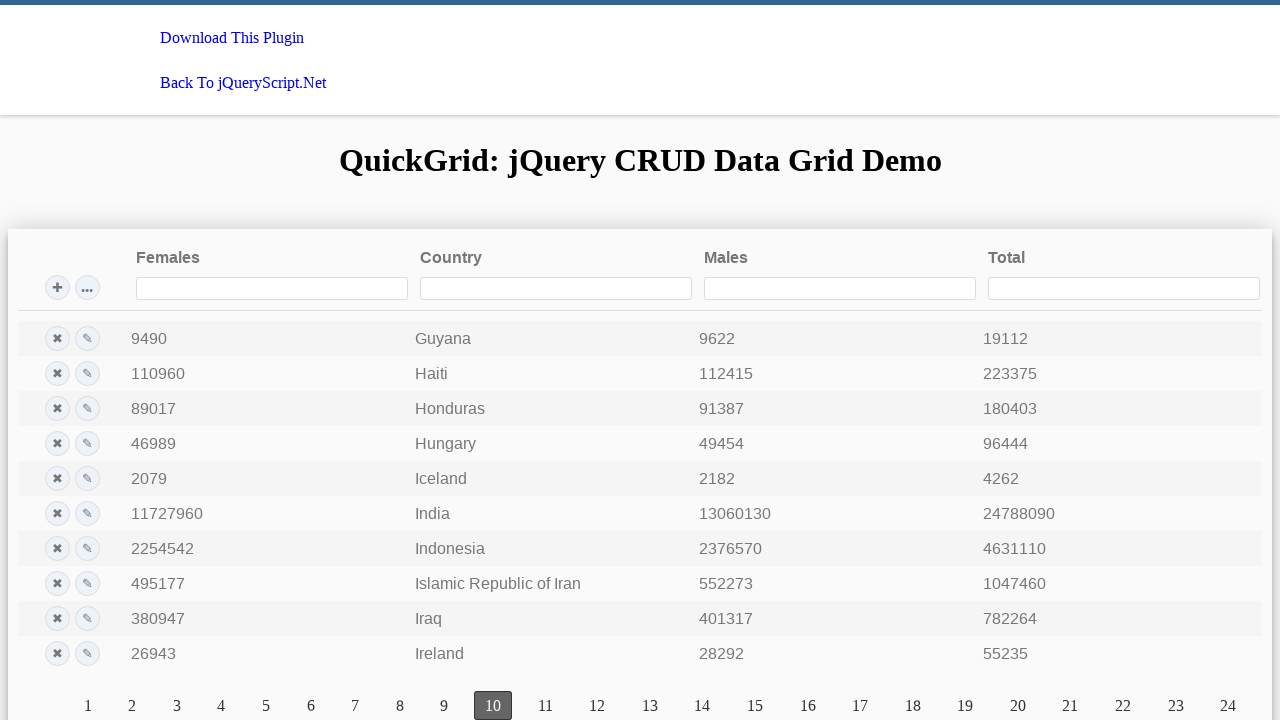

Clicked on pagination page 13 at (650, 706) on xpath=//a[@class='qgrd-pagination-page-link' and text()='13']
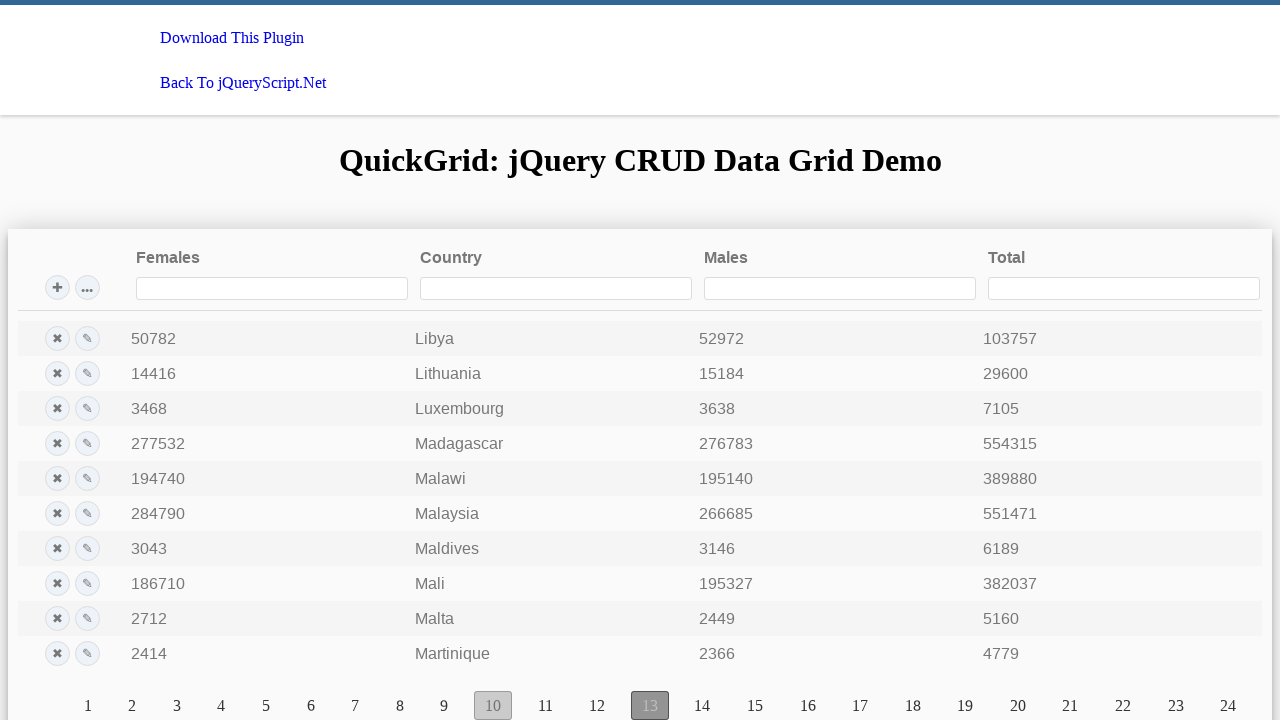

Verified page 13 is now active
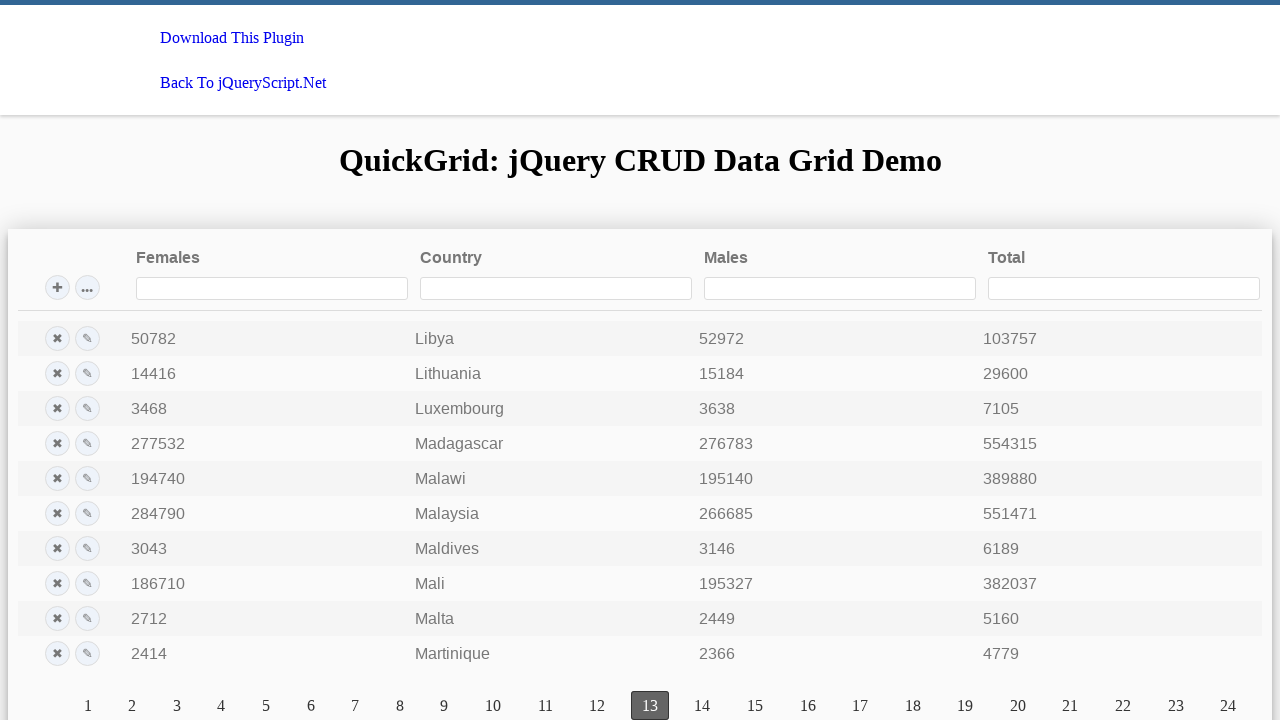

Clicked on pagination page 1 at (88, 706) on xpath=//a[@class='qgrd-pagination-page-link' and text()='1']
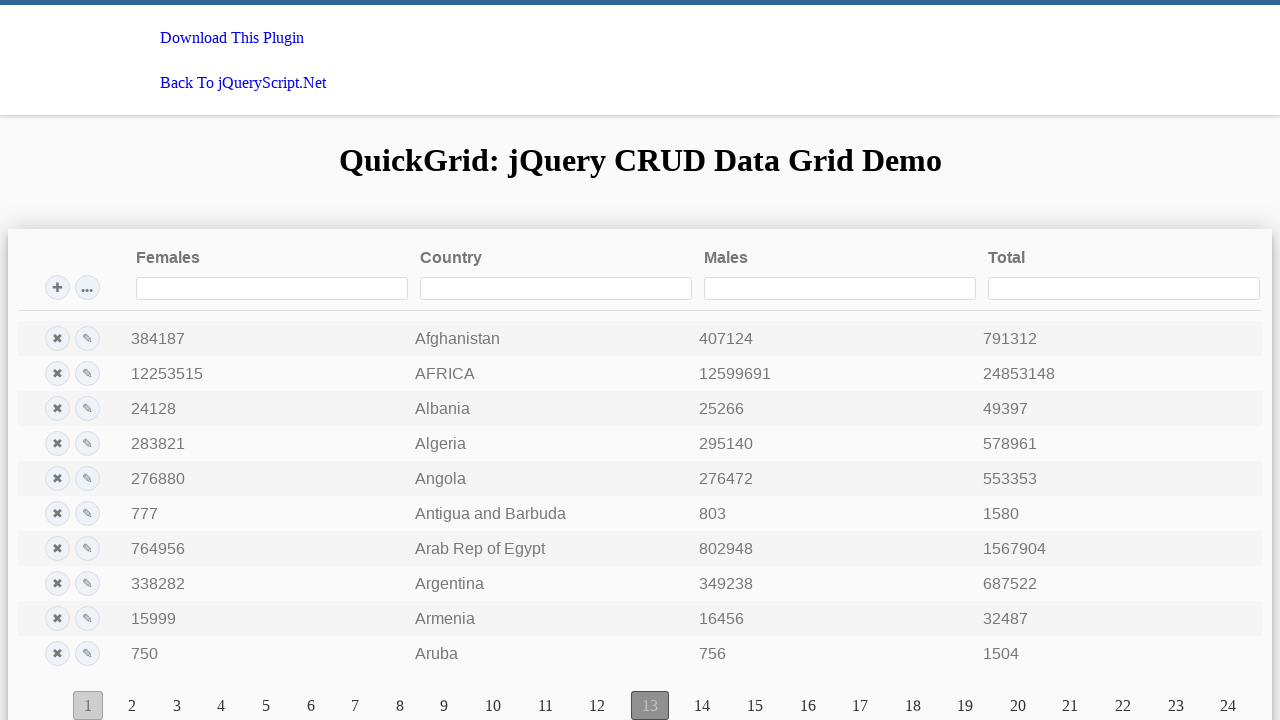

Verified page 1 is now active
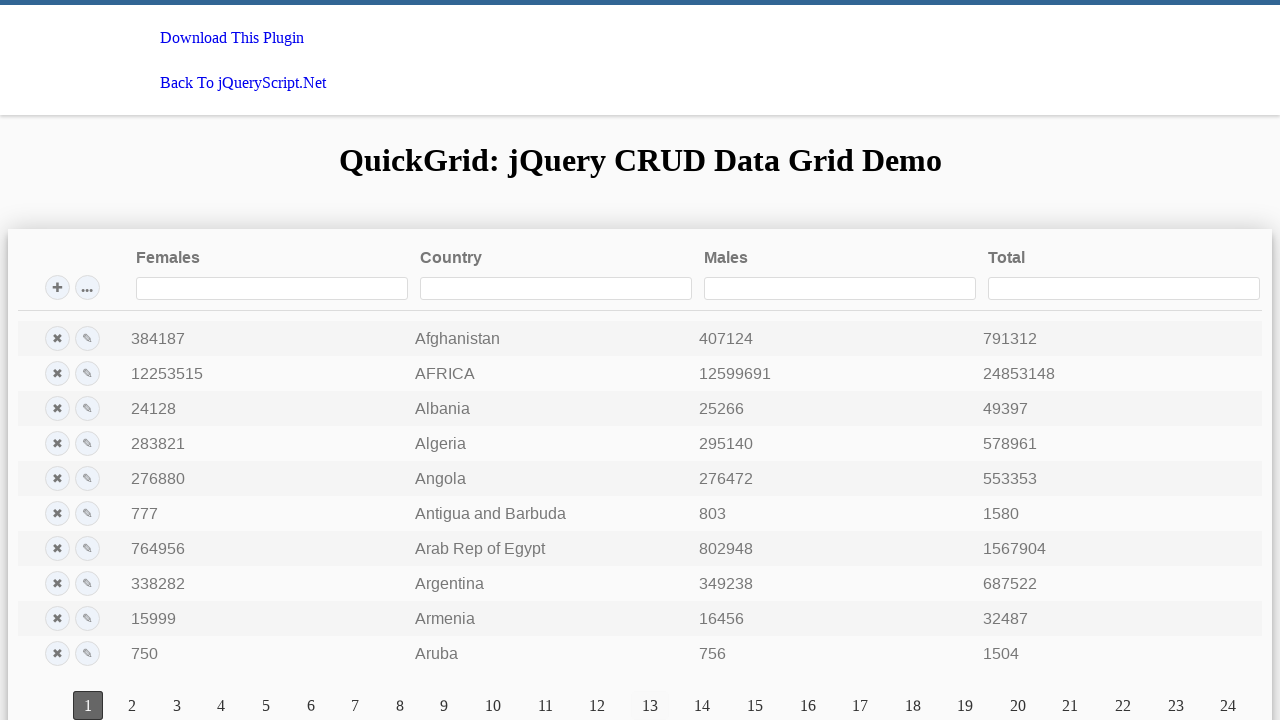

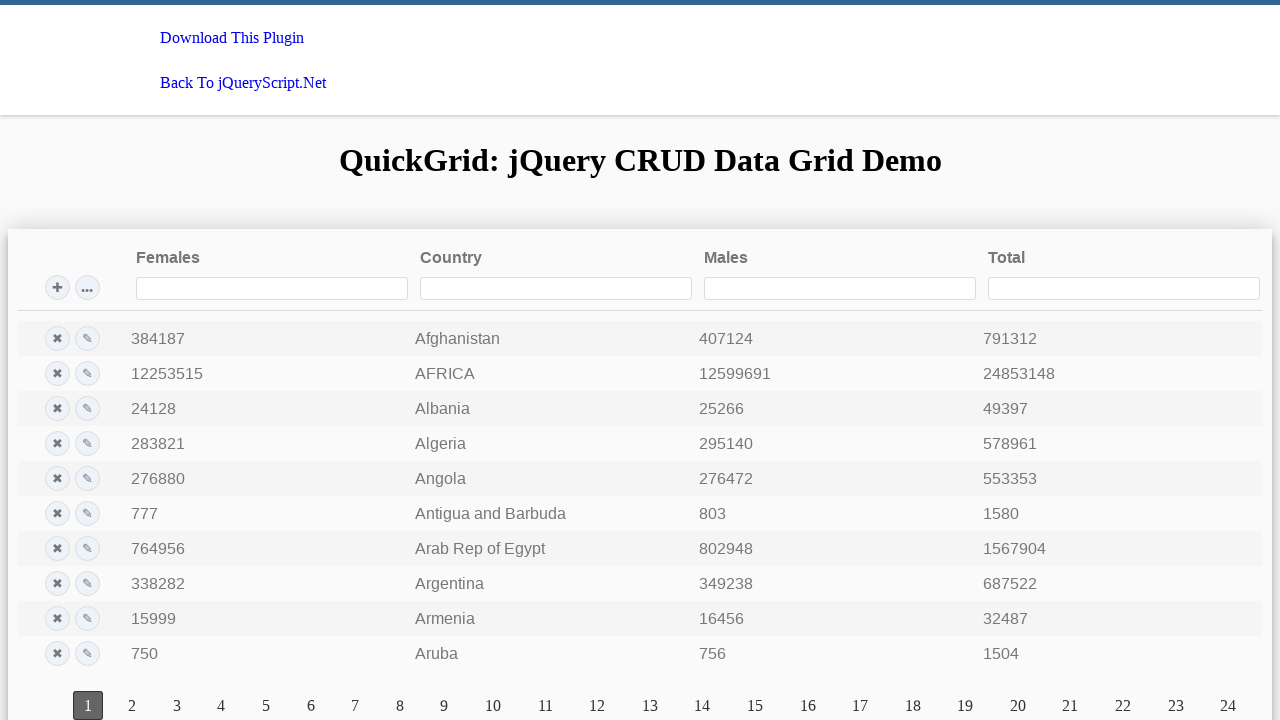